Tests search functionality on rp5.ru weather site by searching for a city name and verifying search results page

Starting URL: https://rp5.ru

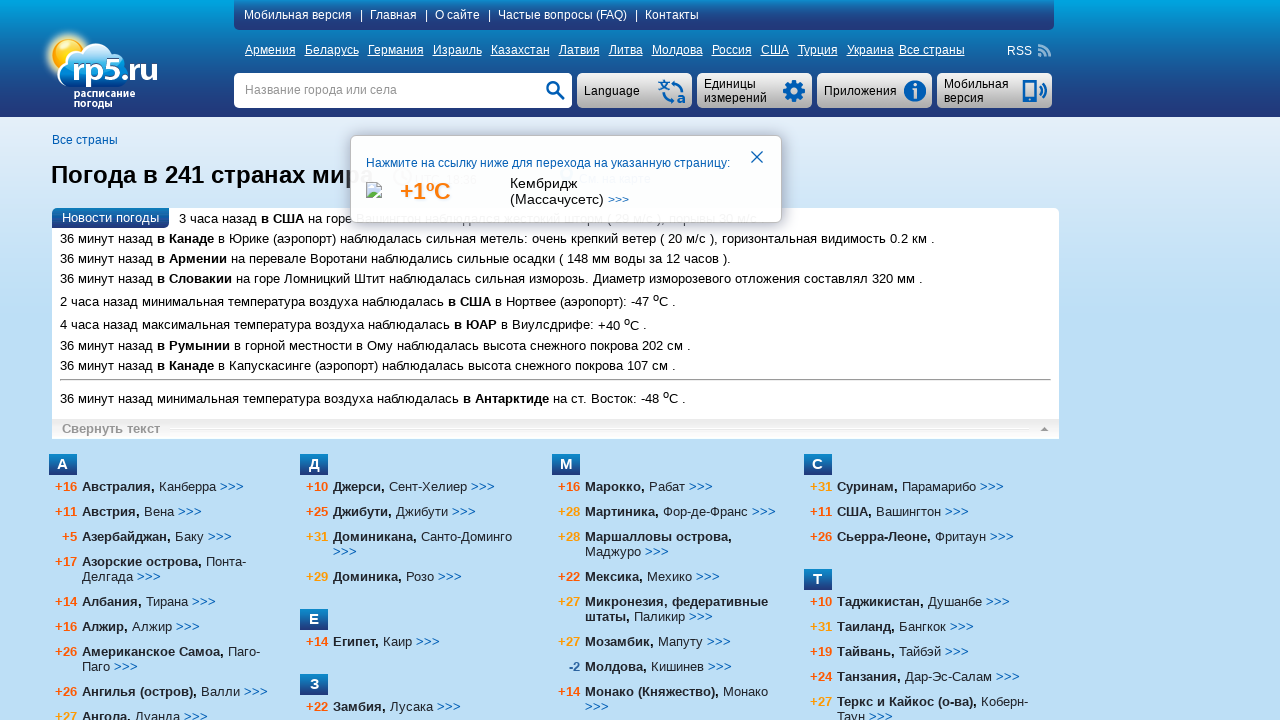

Filled search field with city name 'Танжер' on input[name='searchStr']
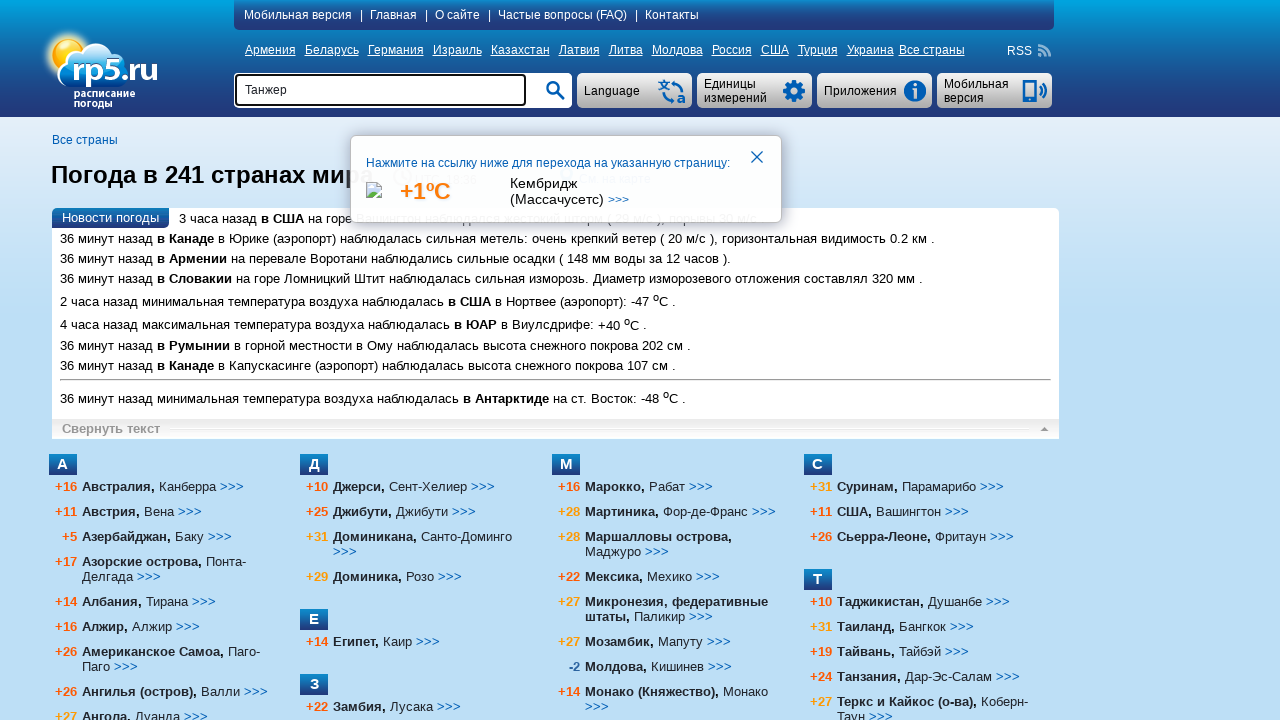

Pressed Enter to submit search query on input[name='searchStr']
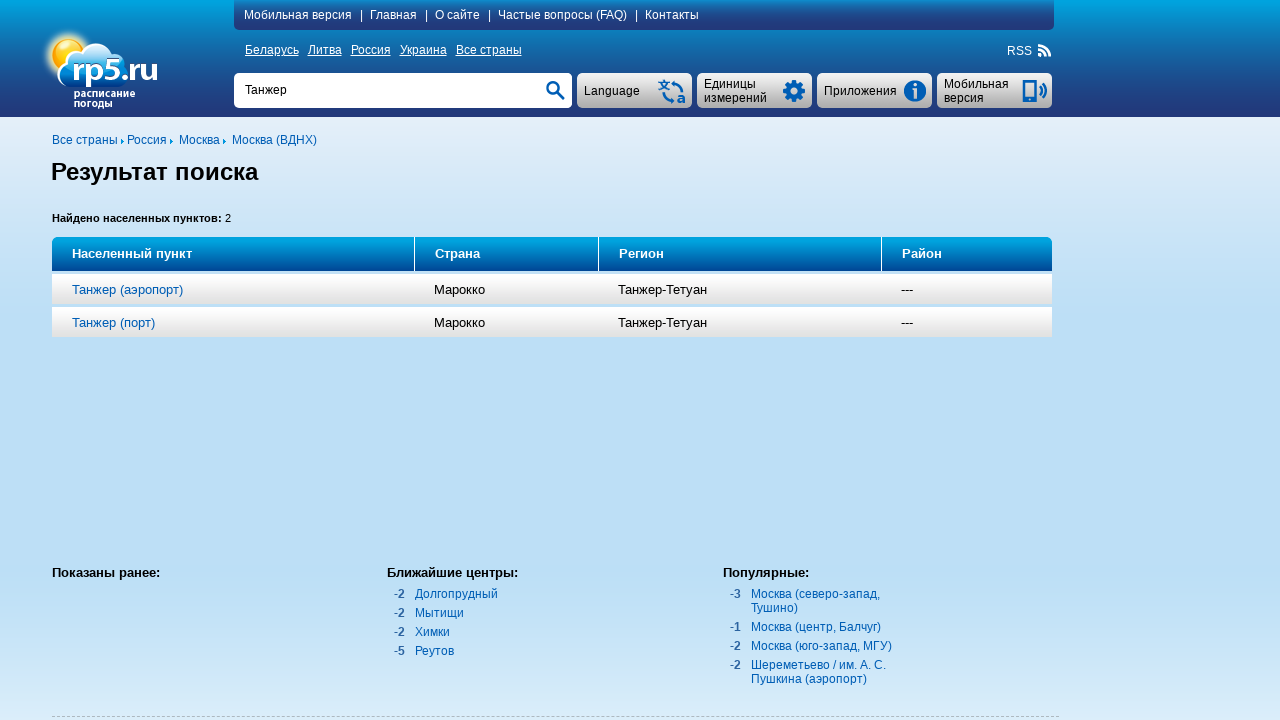

Search results page loaded with heading element
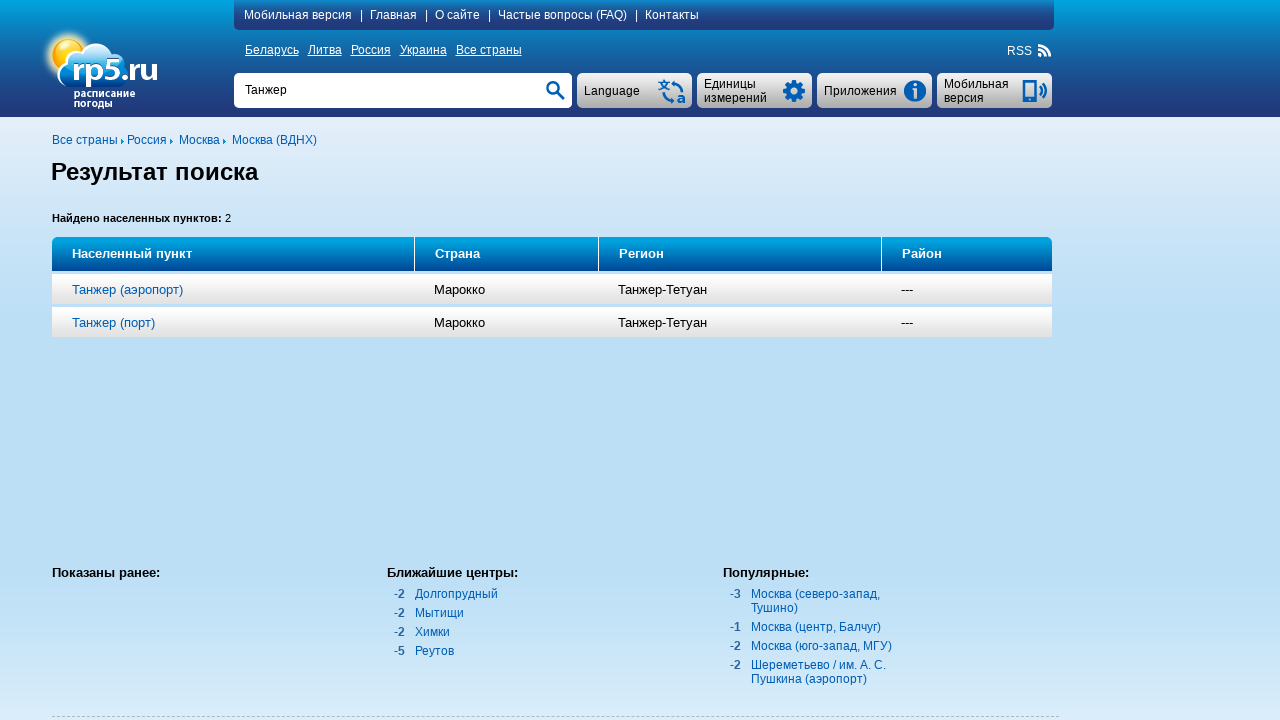

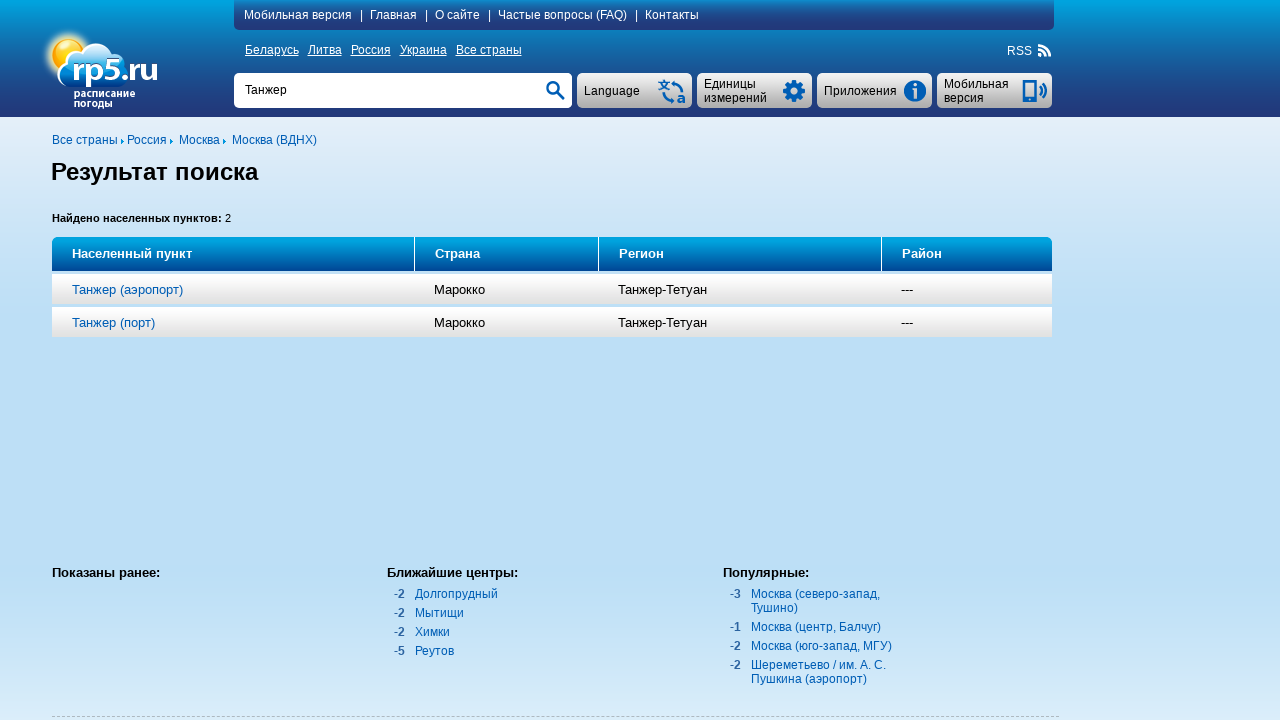